Tests auto-suggestive dropdown by typing "Pa" and selecting "Pakistan" from the suggestions list

Starting URL: https://rahulshettyacademy.com/dropdownsPractise/

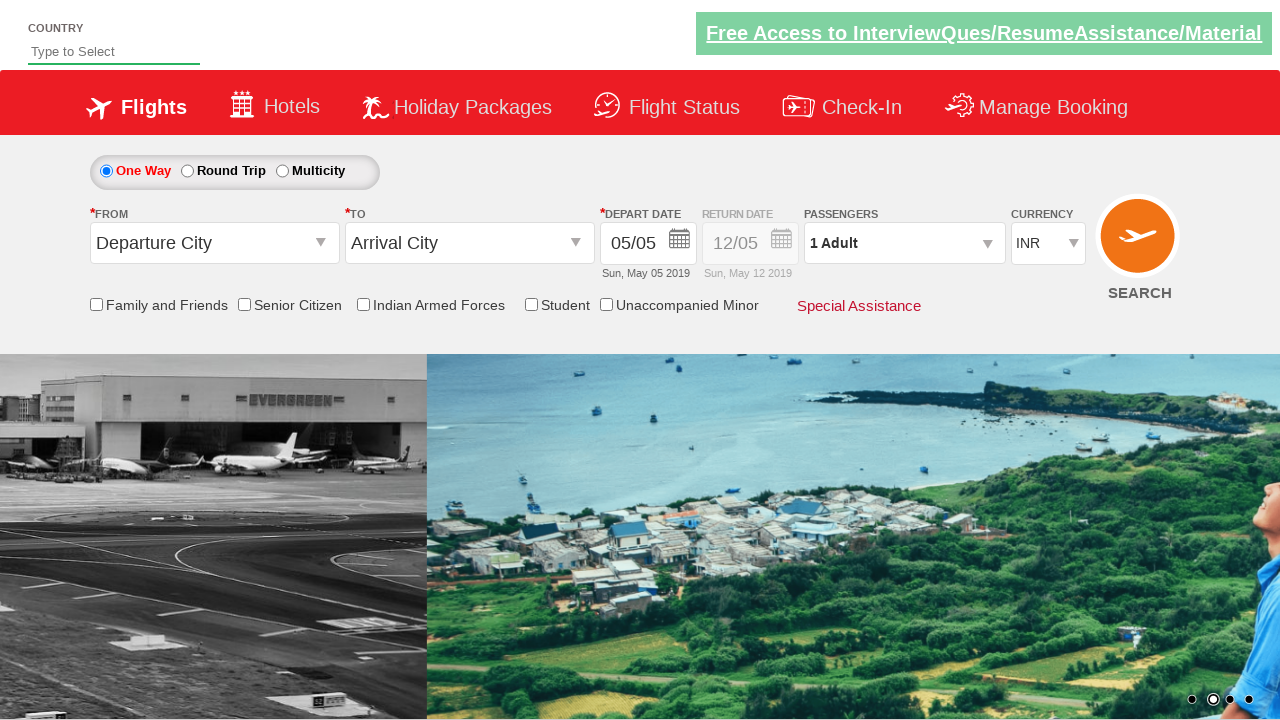

Typed 'Pa' in the auto-suggest field on #autosuggest
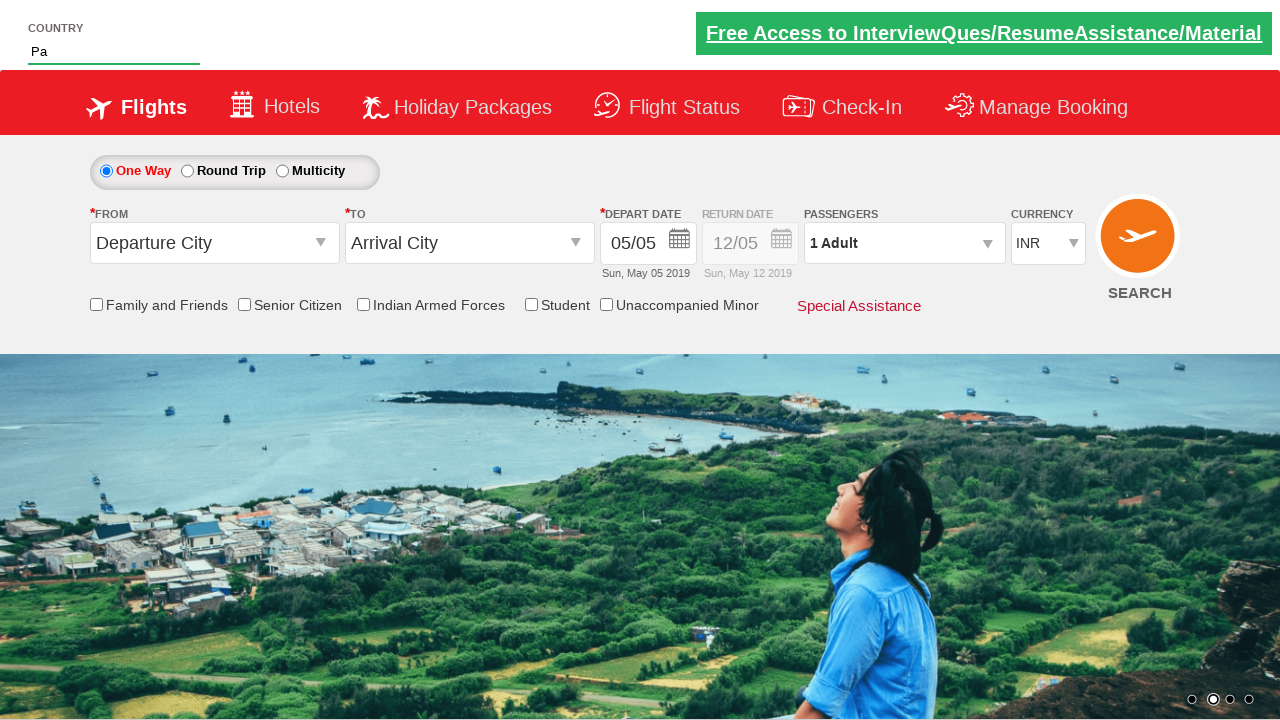

Auto-suggestive dropdown appeared with suggestions
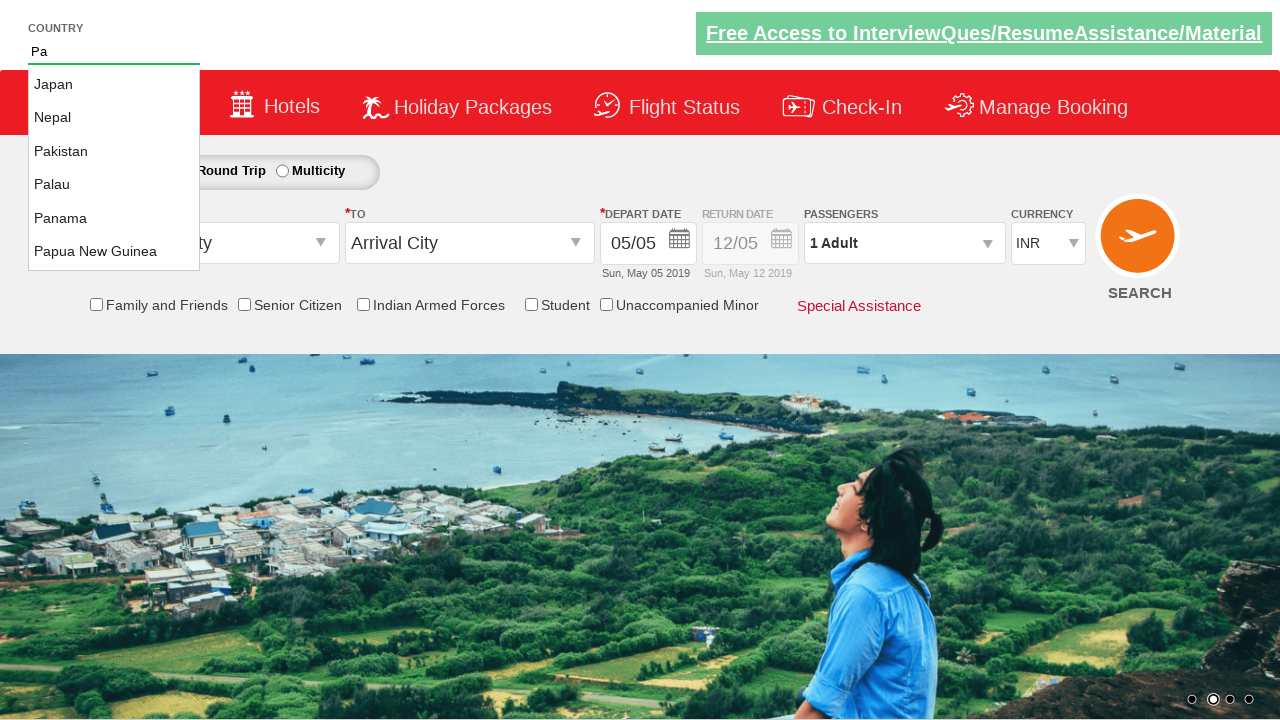

Selected 'Pakistan' from the suggestions list at (114, 152) on ul#ui-id-1 li:has-text('Pakistan')
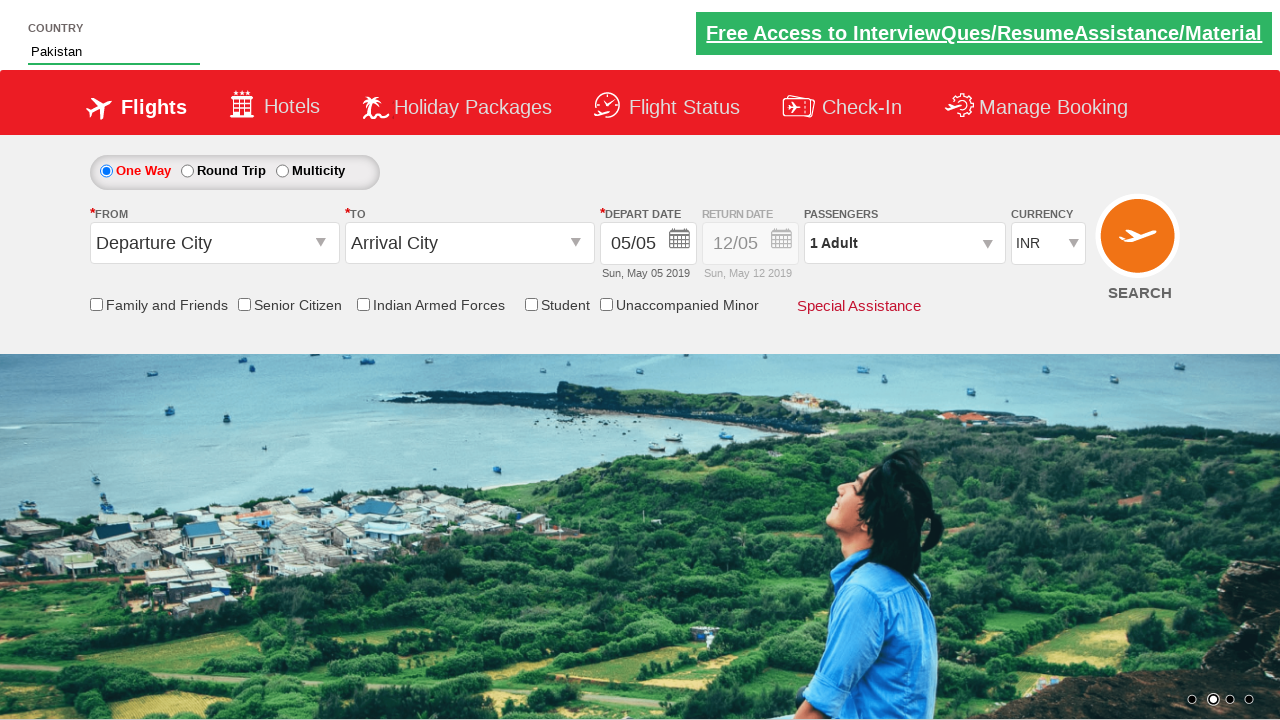

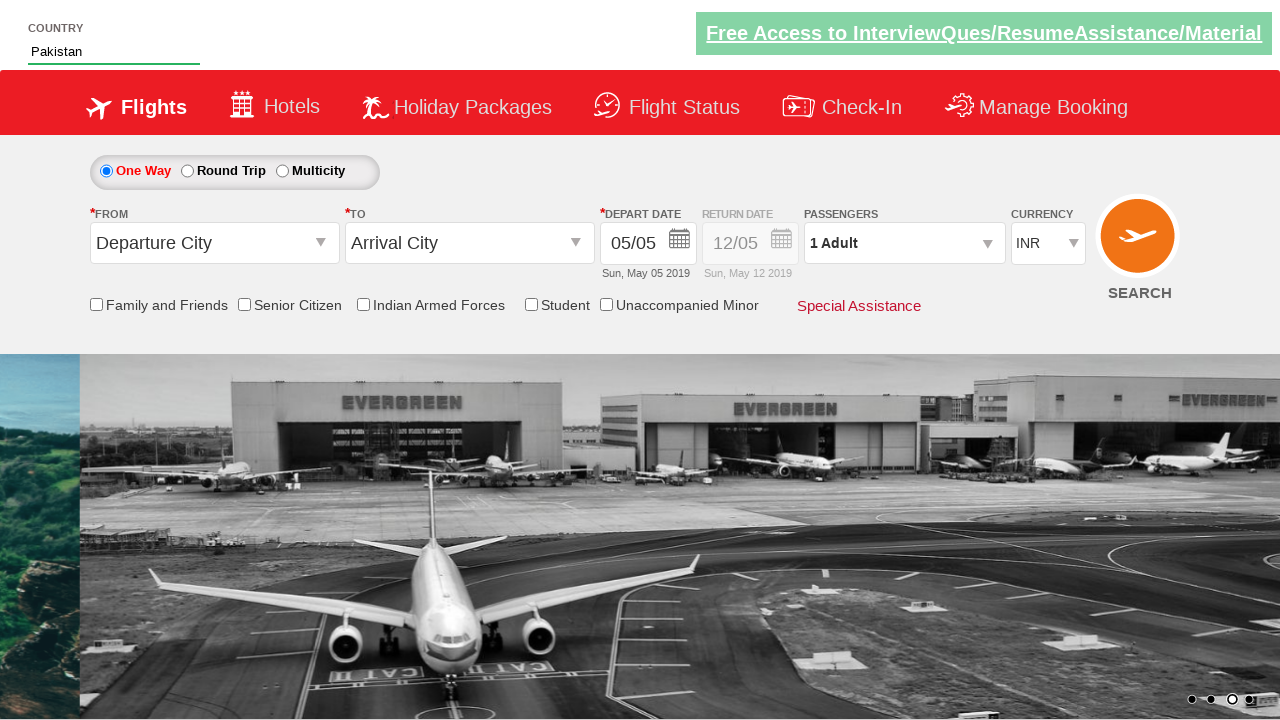